Tests the search functionality on the Playwright documentation site by searching for "PlaywrightAssertions", clicking the first search result, and verifying the page contains the search term.

Starting URL: https://playwright.dev/

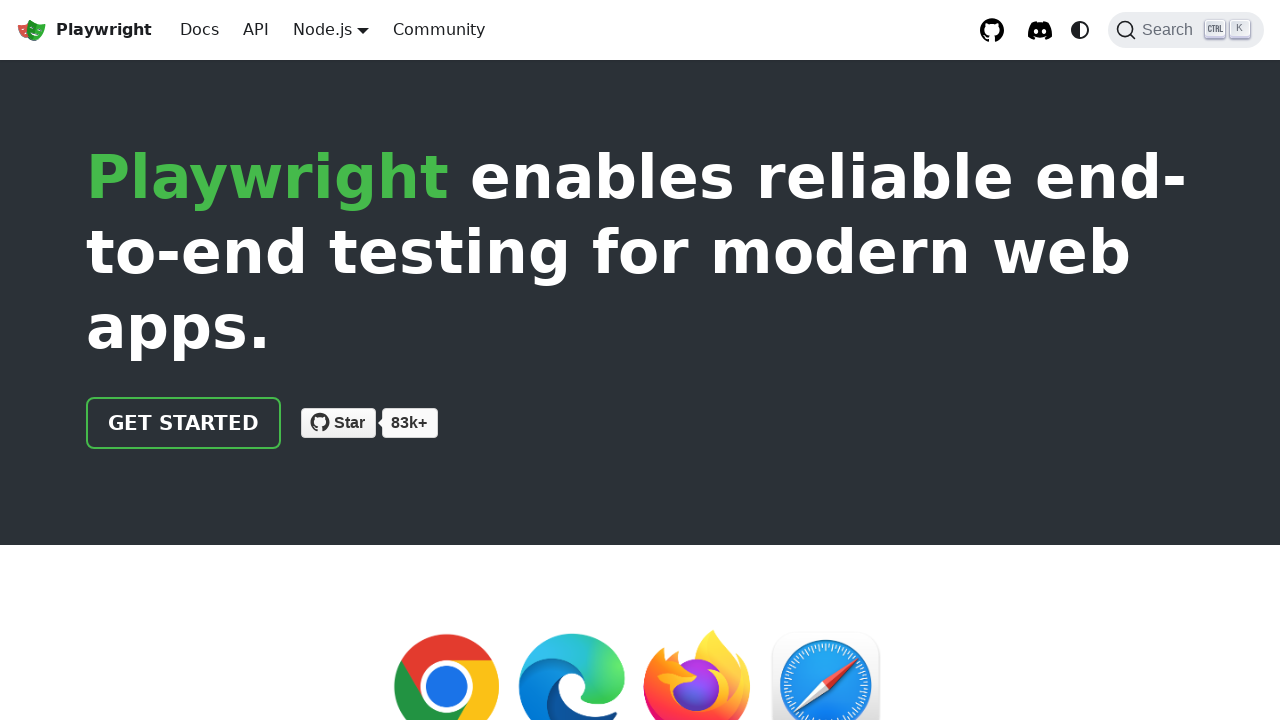

Clicked search button in navbar to open search modal at (1186, 30) on button.DocSearch
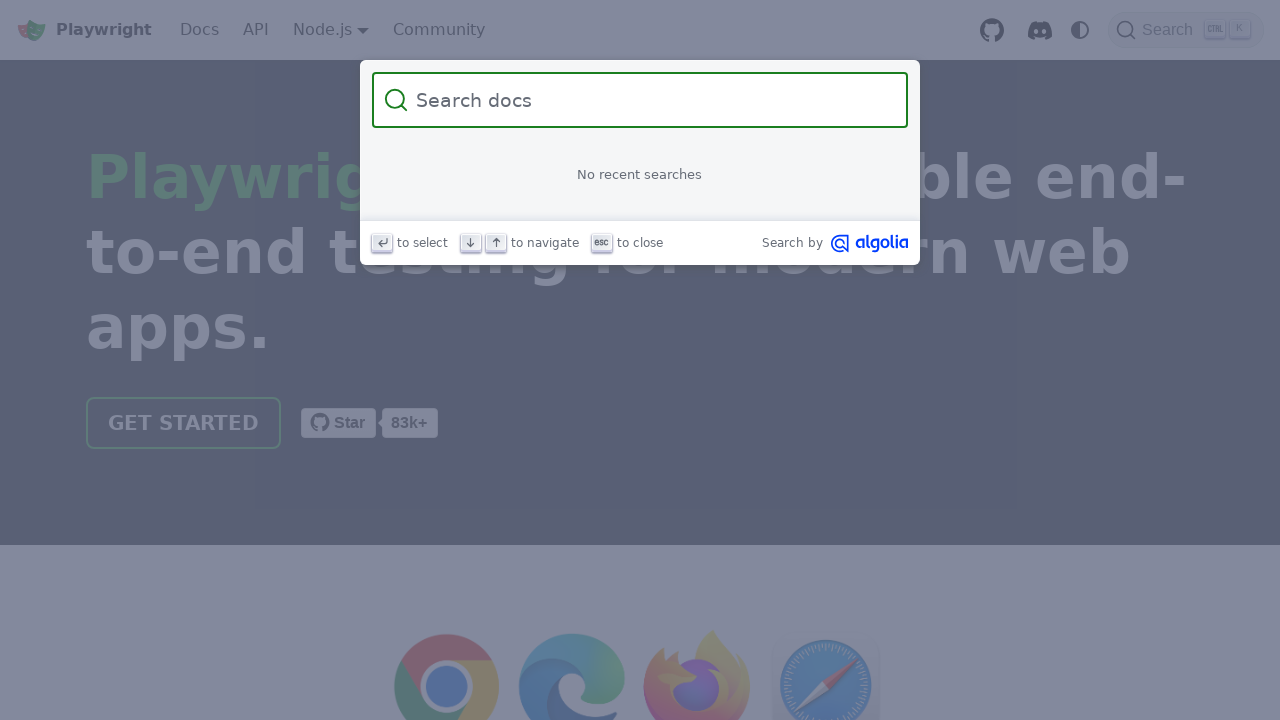

Search modal appeared
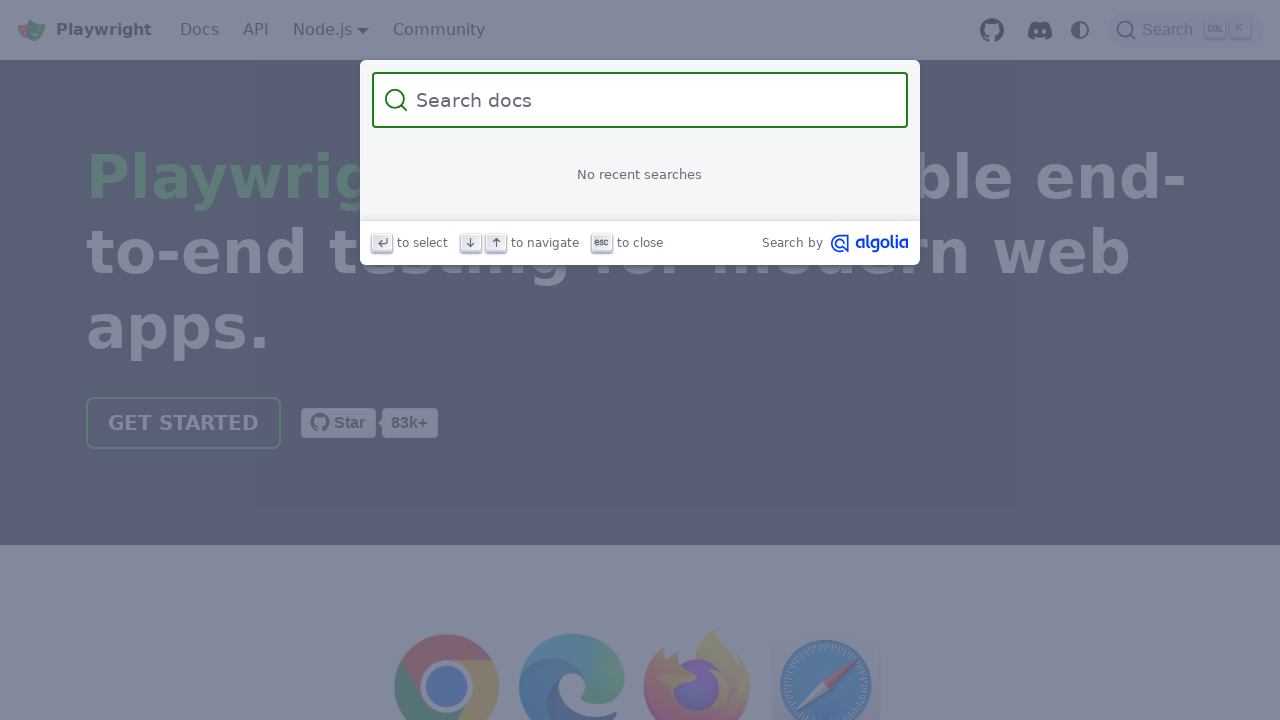

Filled search input with 'PlaywrightAssertions' on .DocSearch-Input
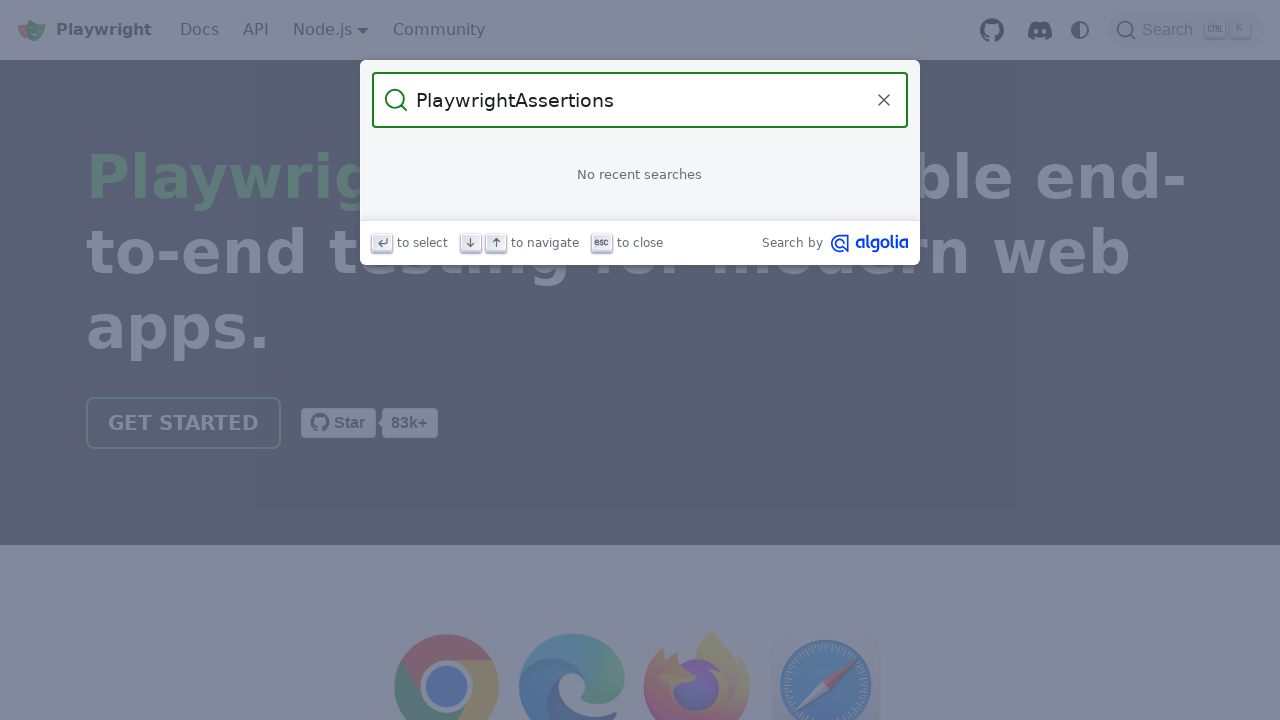

Search results loaded
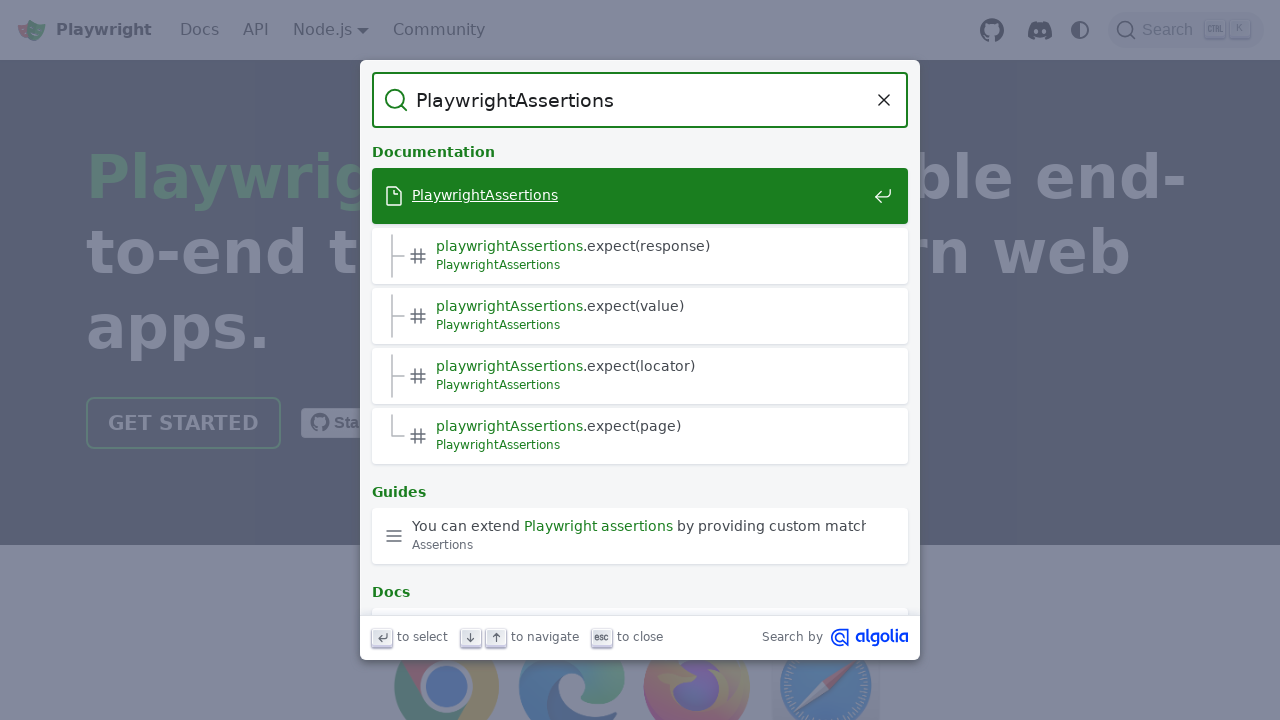

Clicked first search result for 'PlaywrightAssertions' at (640, 196) on .DocSearch-Hit:first-child a
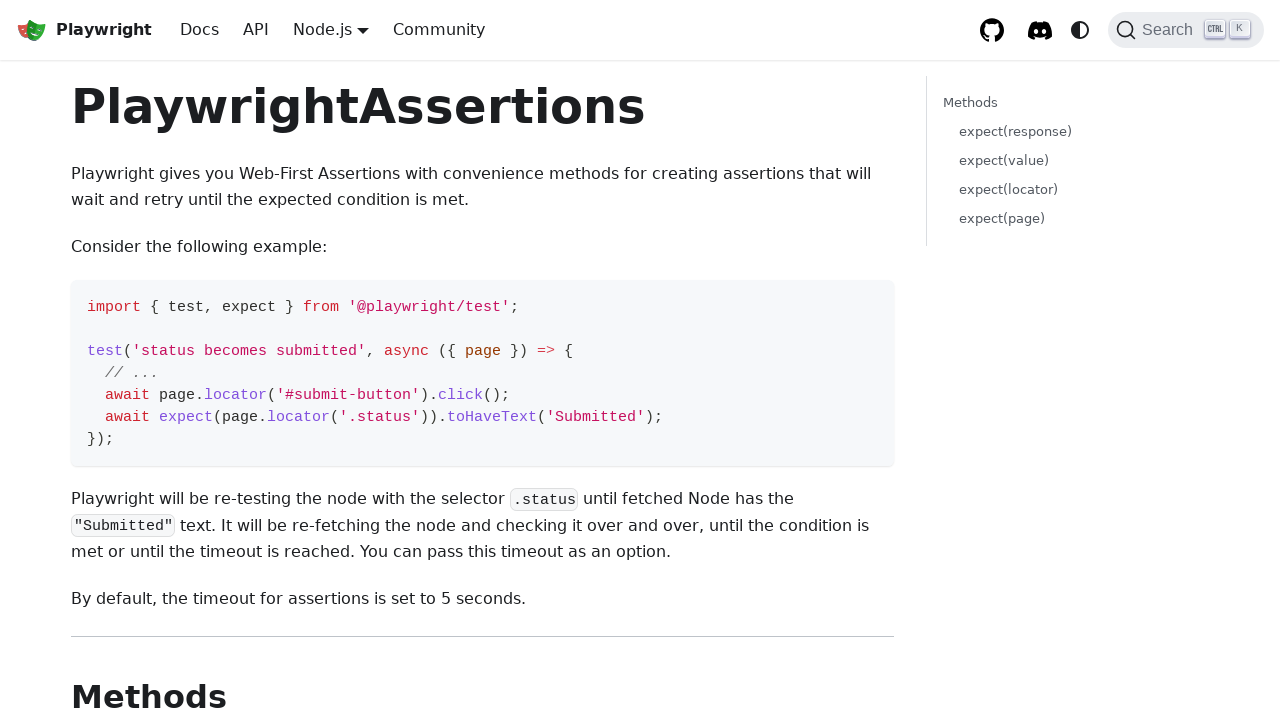

Verified page contains 'PlaywrightAssertions'
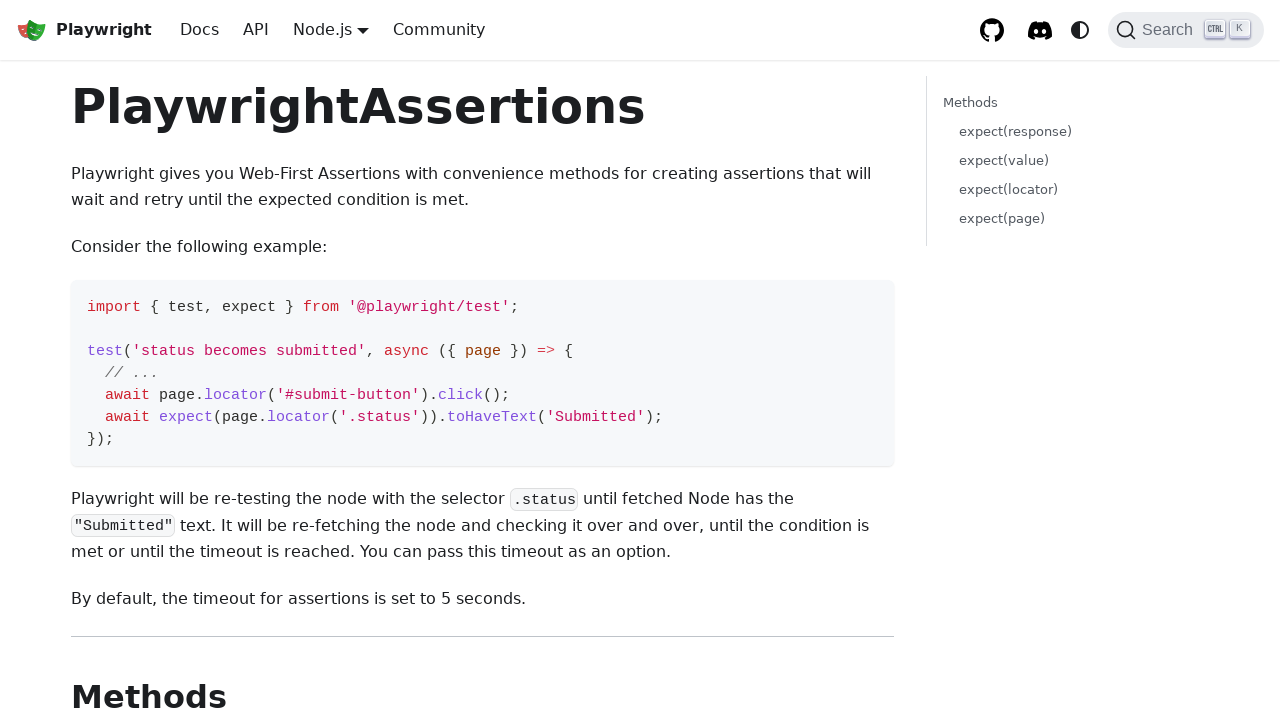

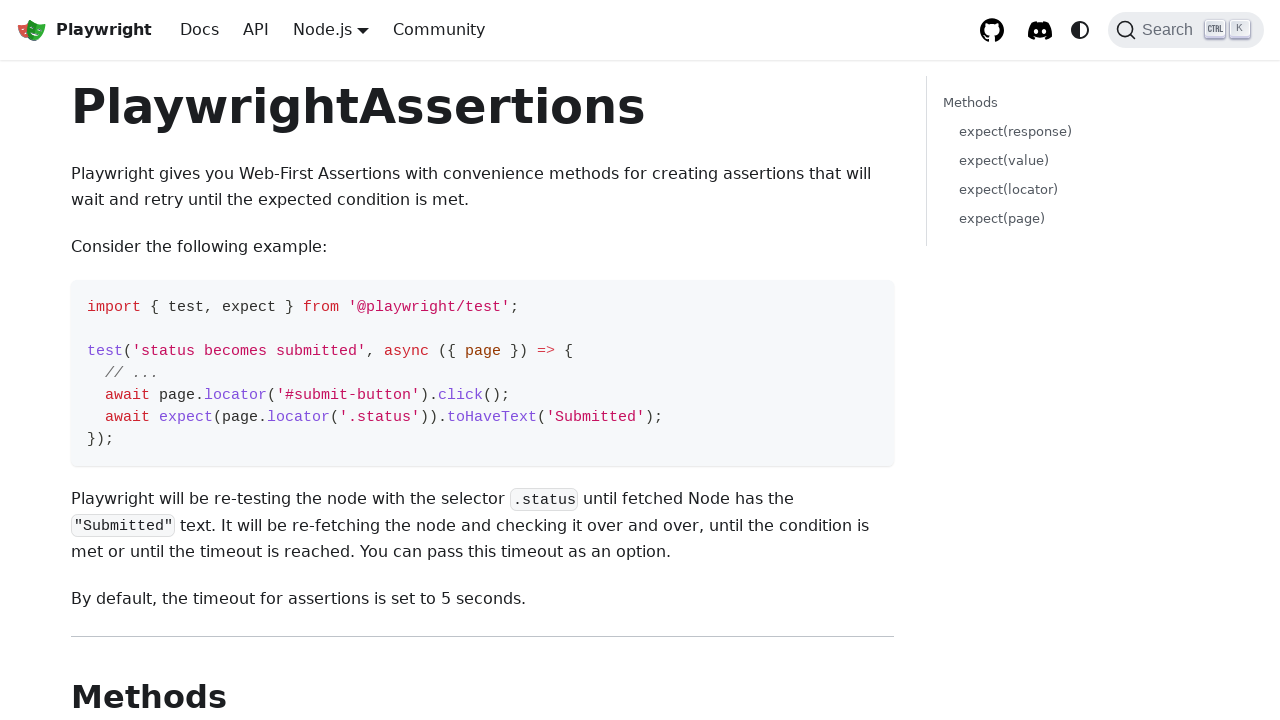